Navigates to the Taiwan Stock Exchange auction announcement page and clicks the CSV download button to initiate a file download.

Starting URL: https://www.twse.com.tw/zh/announcement/auction.html

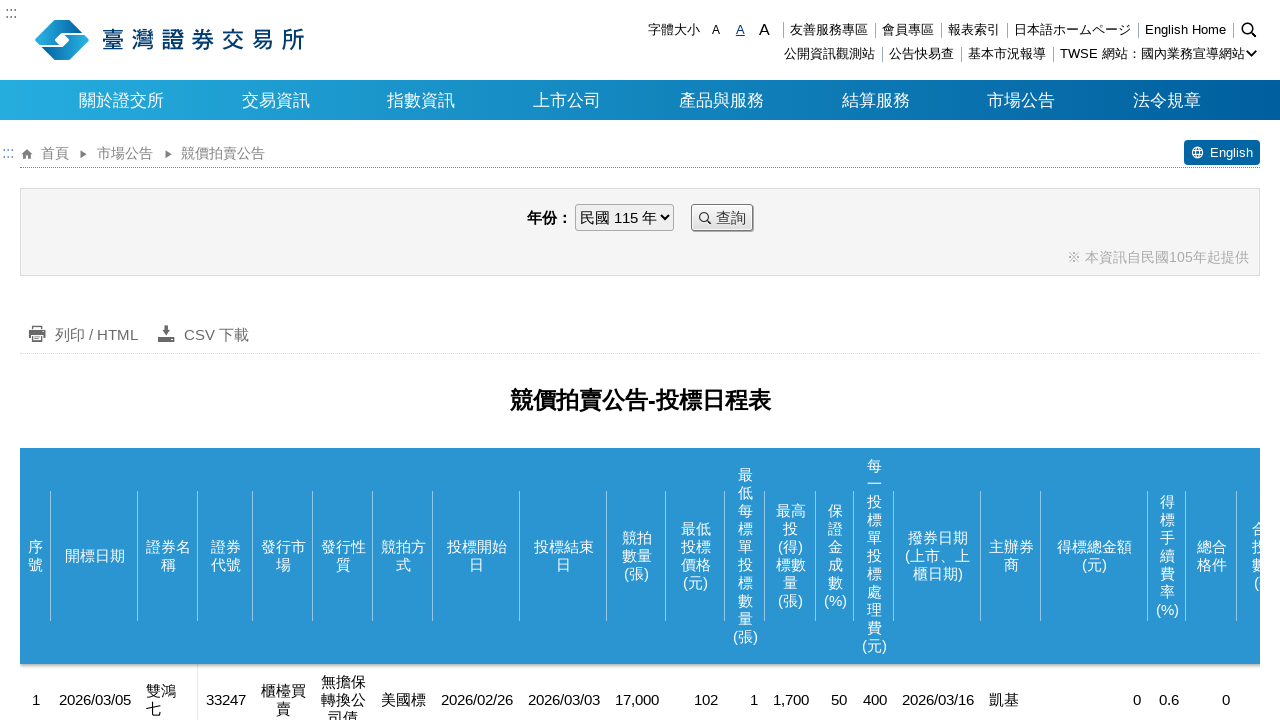

Waited for CSV download button to be available on Taiwan Stock Exchange auction announcement page
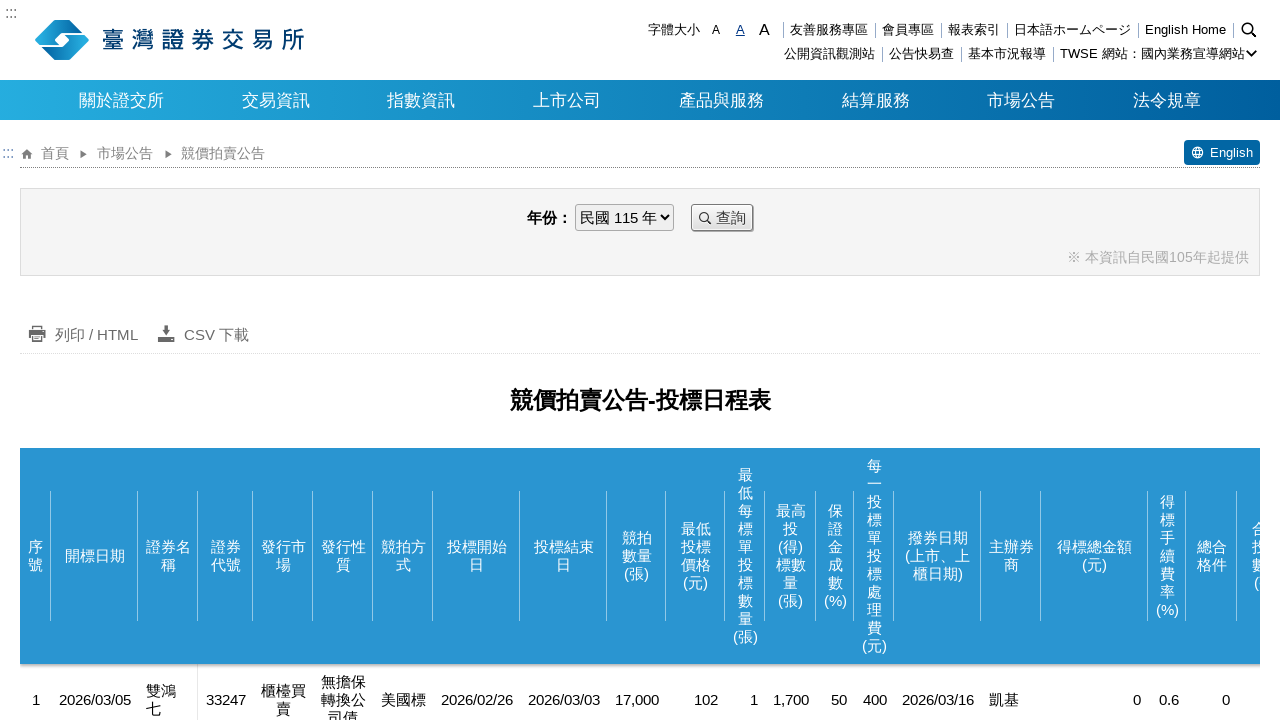

Clicked CSV download button to initiate file download at (202, 335) on .csv
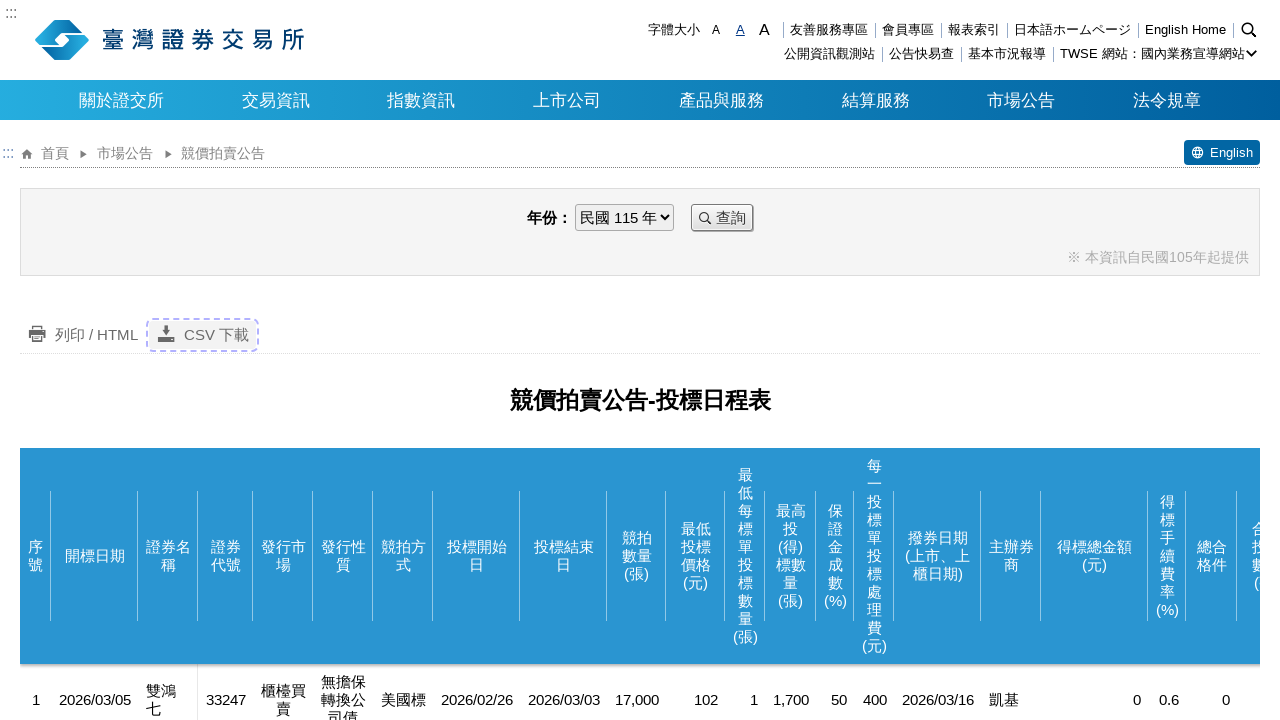

Waited for download to initiate
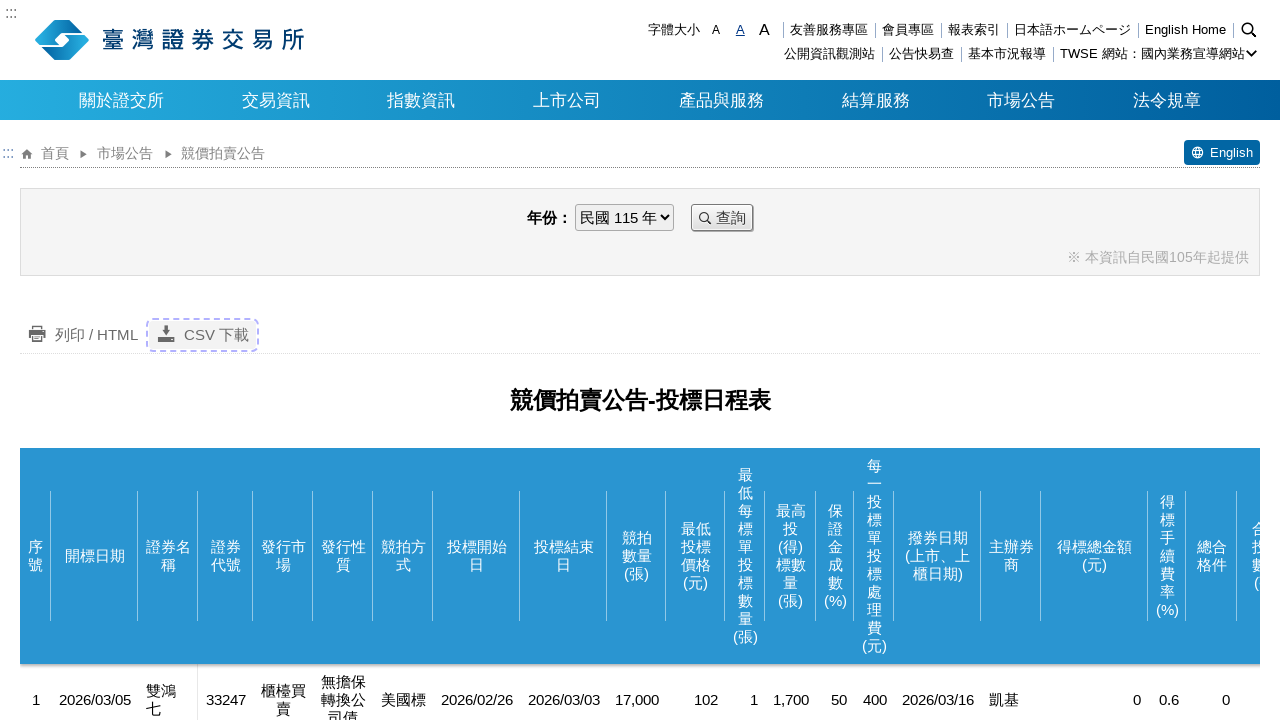

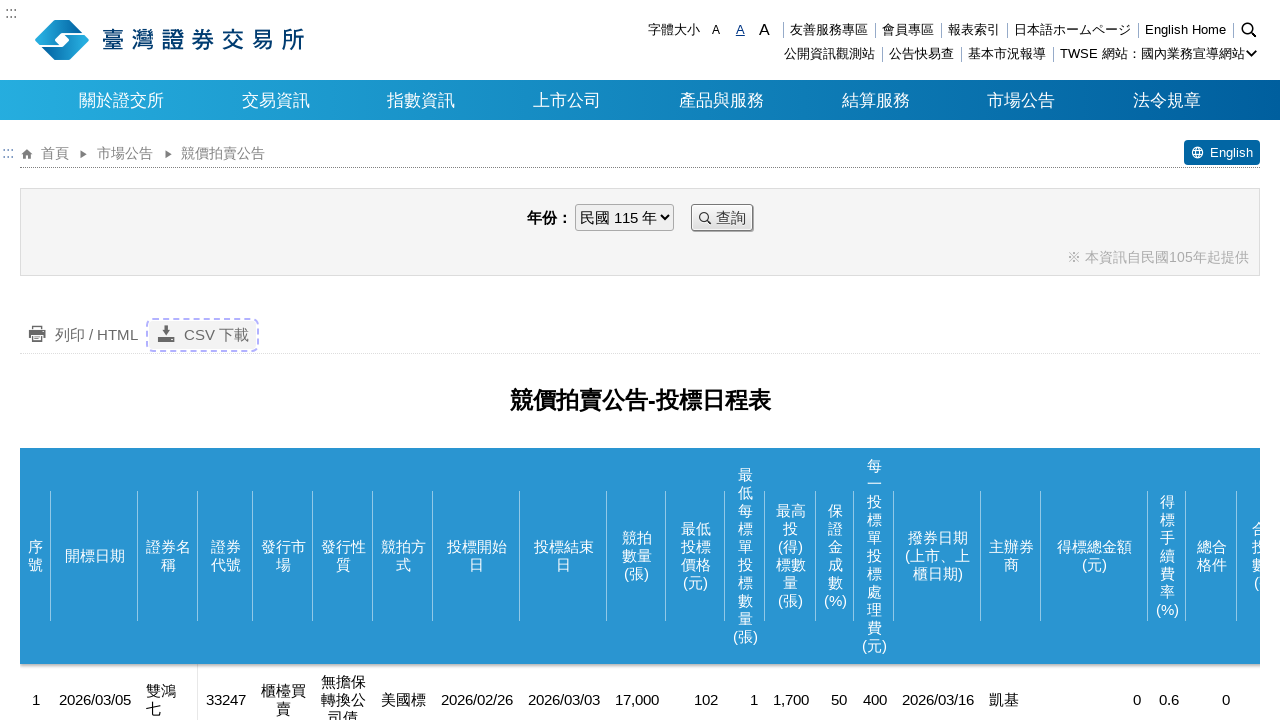